Tests opening a new browser tab by navigating to a page, opening a new tab, navigating to a different page in the new tab, and verifying there are 2 window handles.

Starting URL: https://the-internet.herokuapp.com/windows

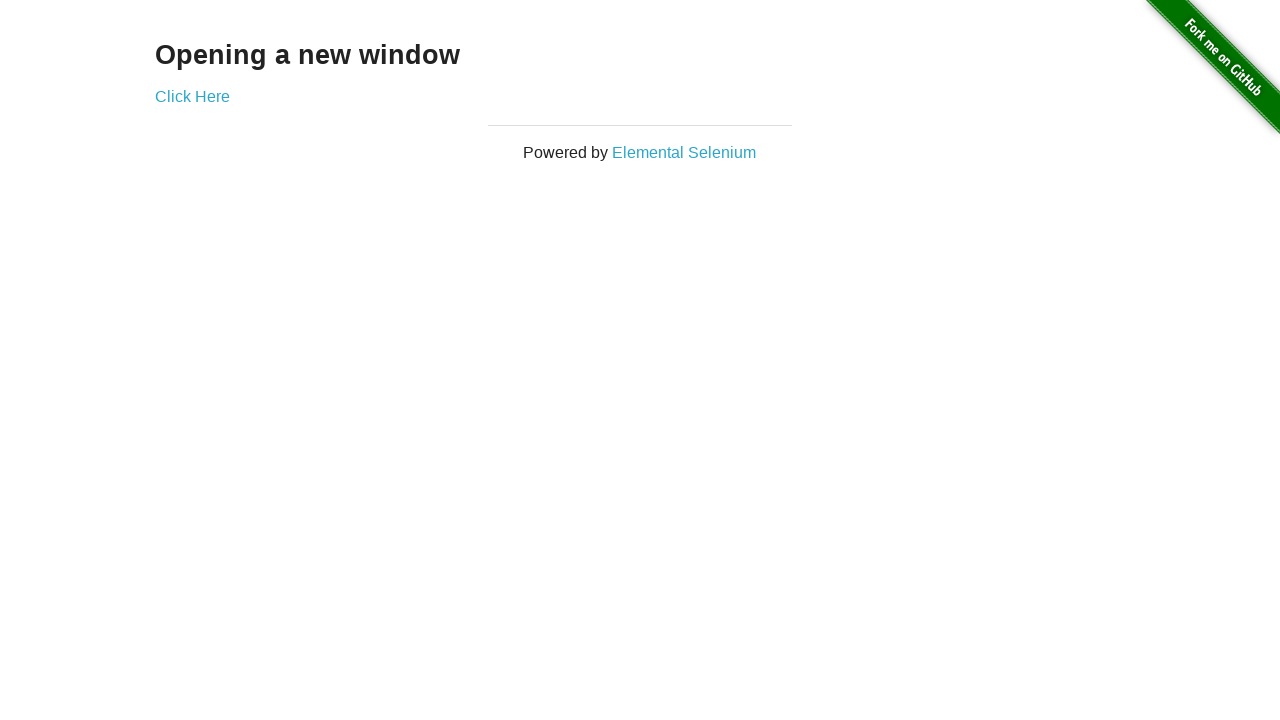

Opened a new browser tab
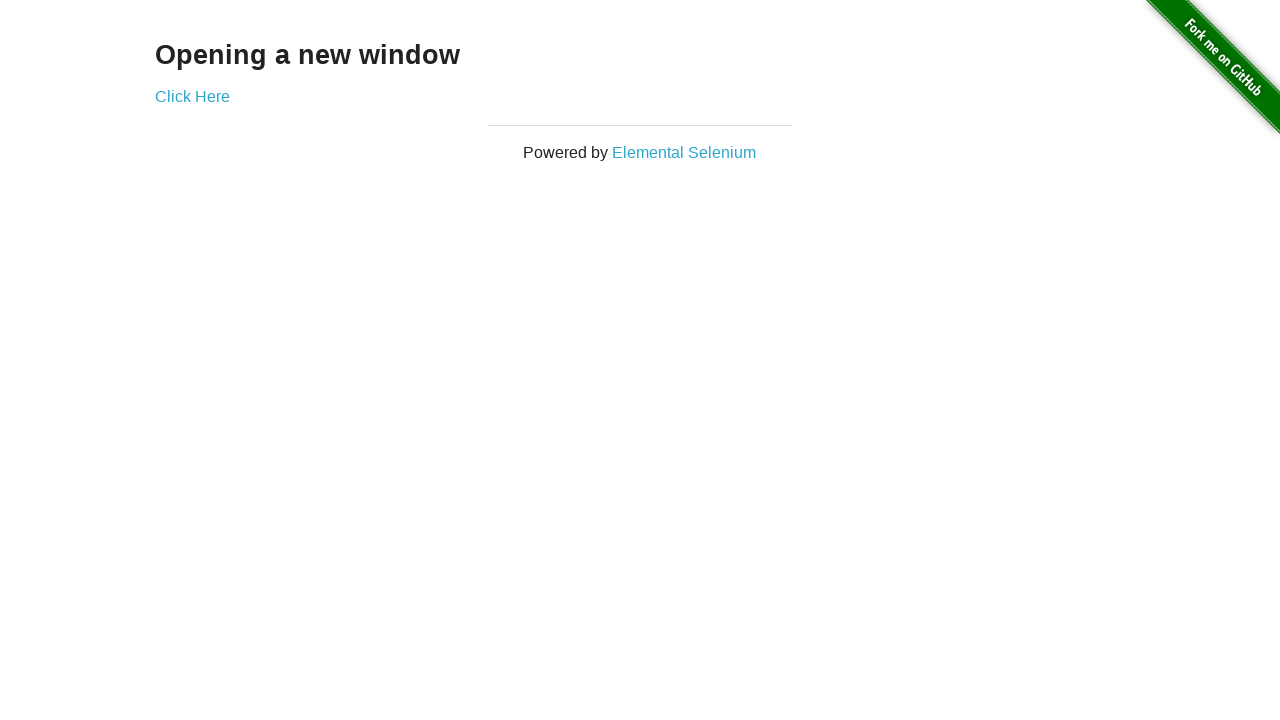

Navigated to typos page in new tab
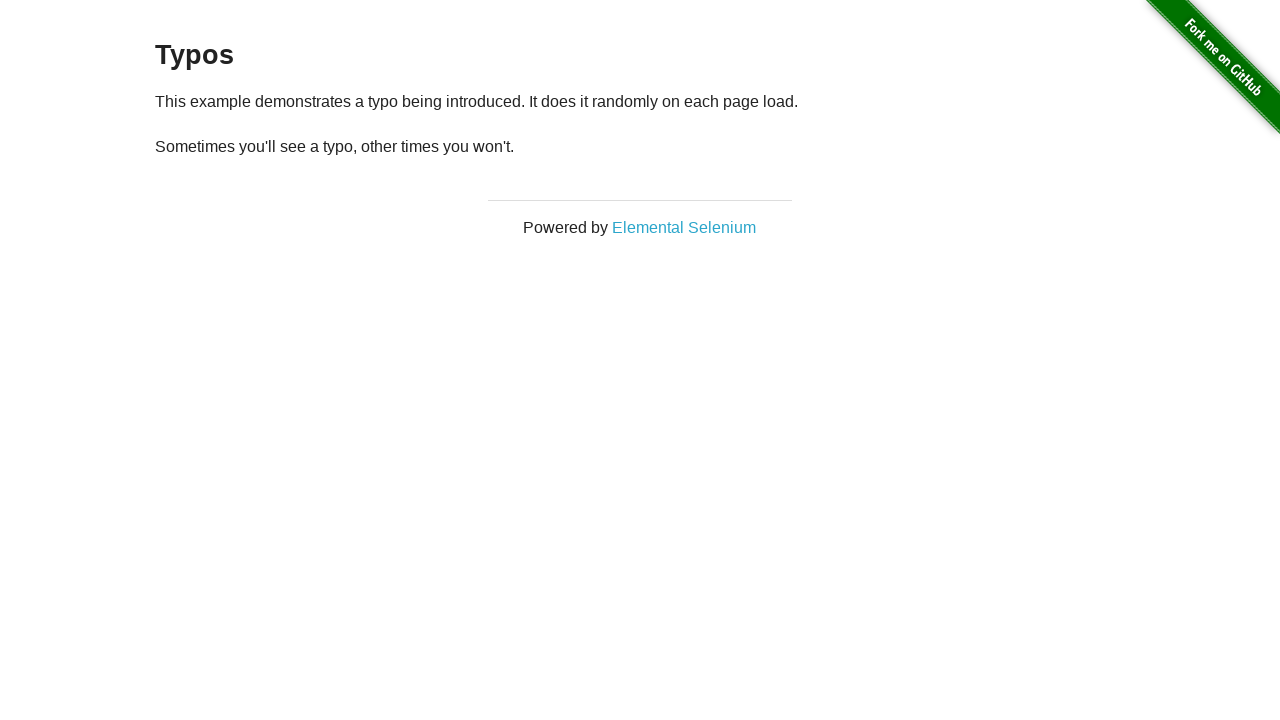

Waited for new tab page to load (domcontentloaded)
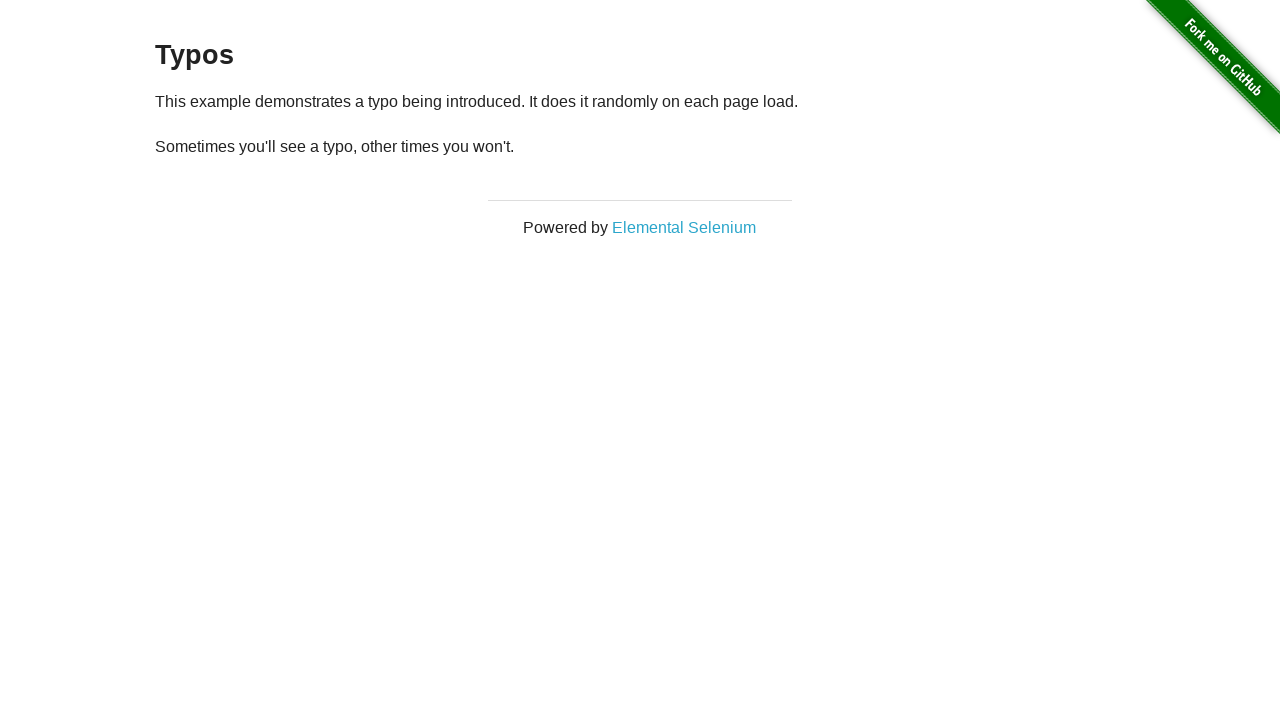

Verified 2 browser tabs are open
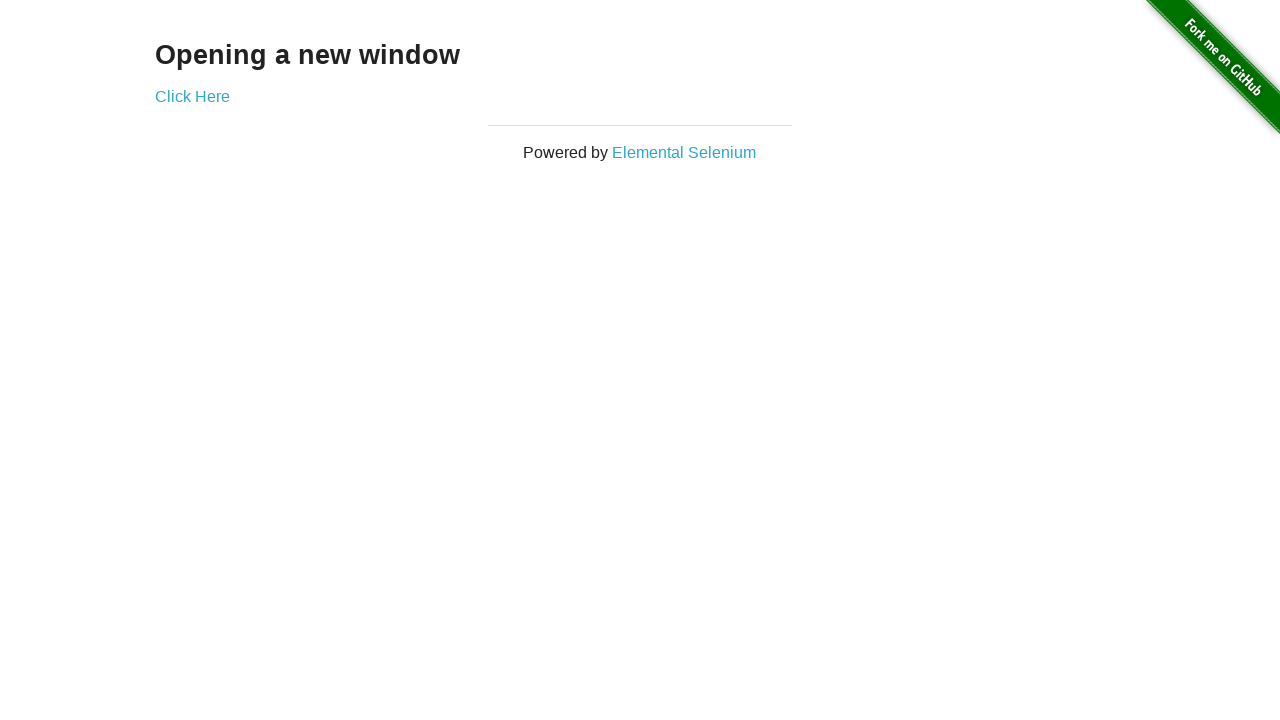

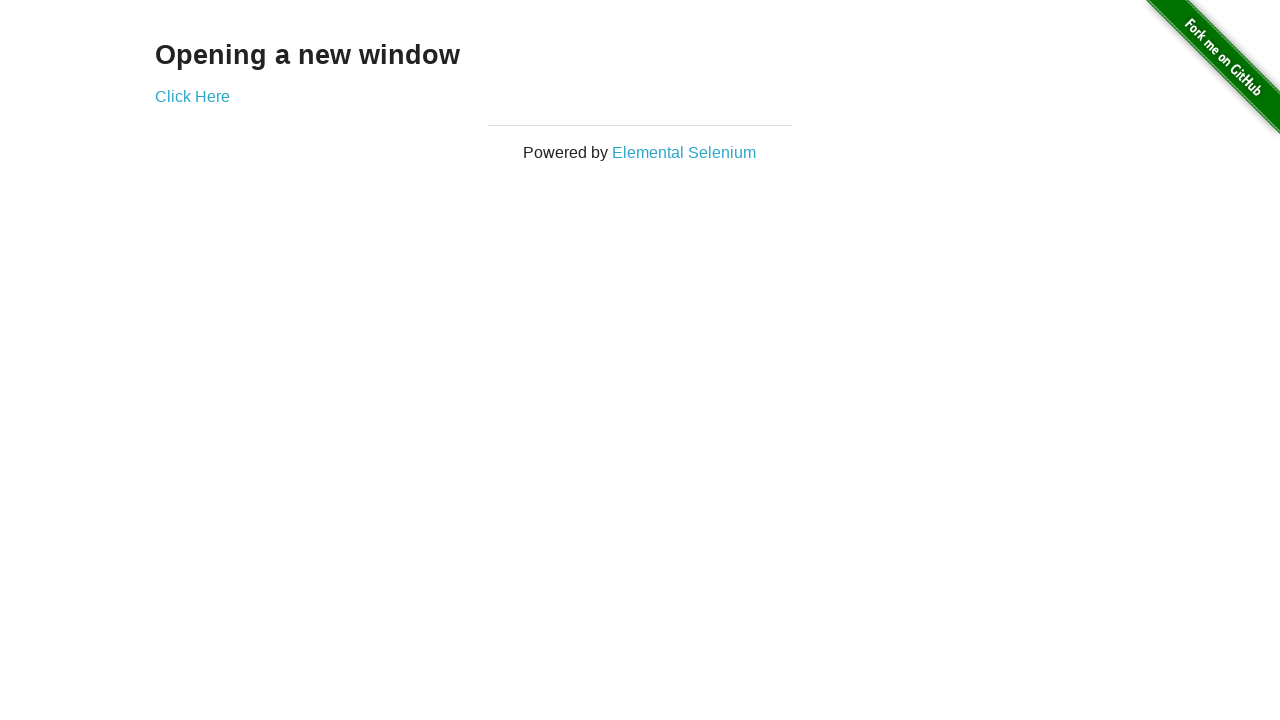